Tests that edits are saved when the edit field loses focus (blur event)

Starting URL: https://demo.playwright.dev/todomvc

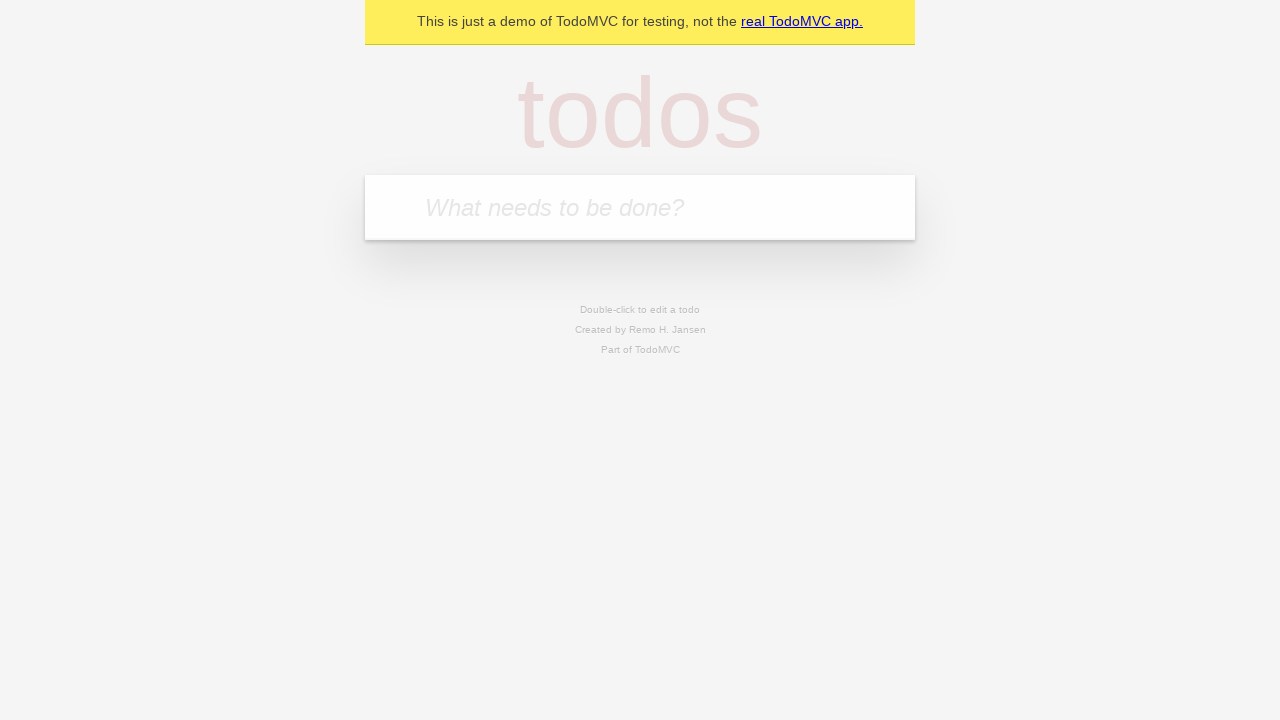

Filled todo input with 'buy some cheese' on internal:attr=[placeholder="What needs to be done?"i]
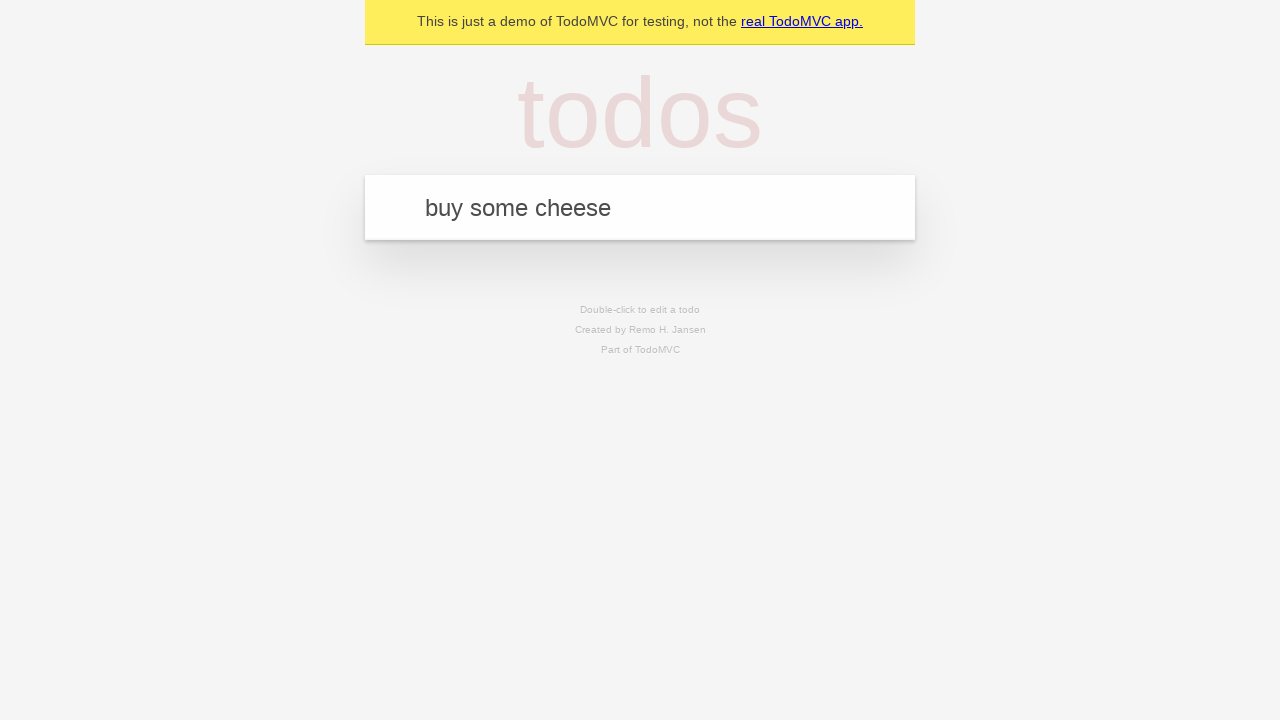

Pressed Enter to add first todo item on internal:attr=[placeholder="What needs to be done?"i]
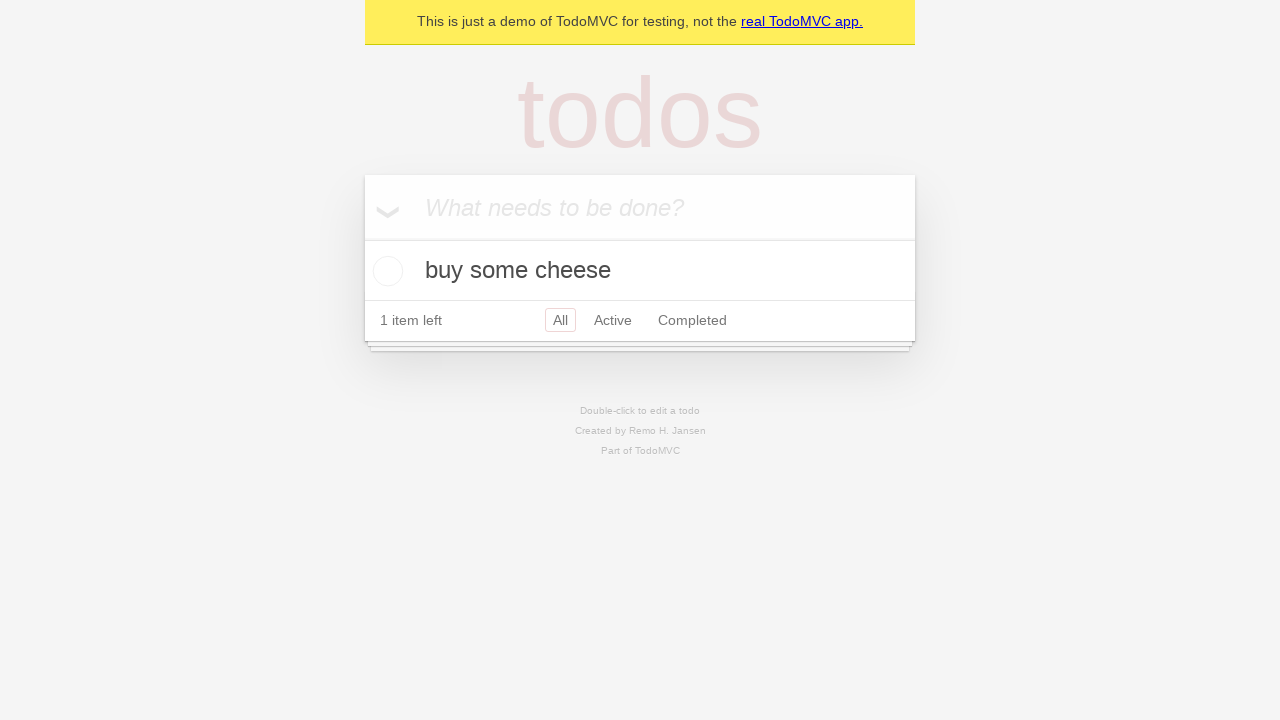

Filled todo input with 'feed the cat' on internal:attr=[placeholder="What needs to be done?"i]
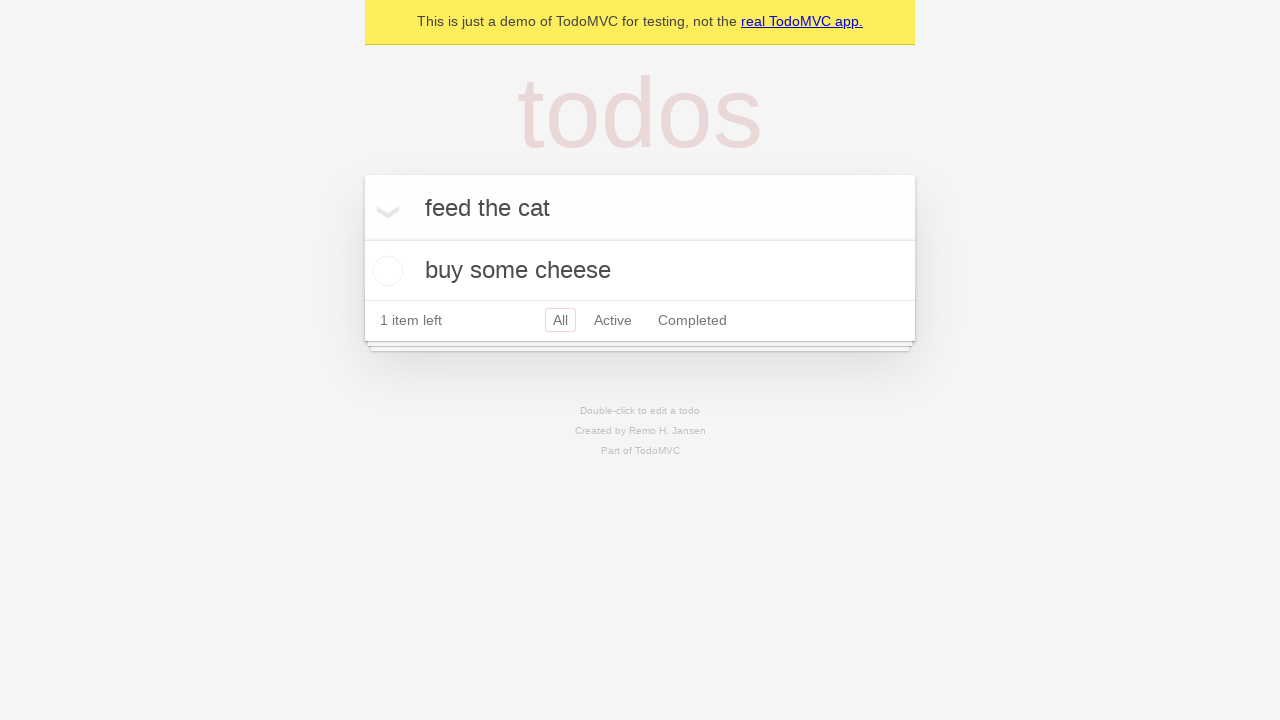

Pressed Enter to add second todo item on internal:attr=[placeholder="What needs to be done?"i]
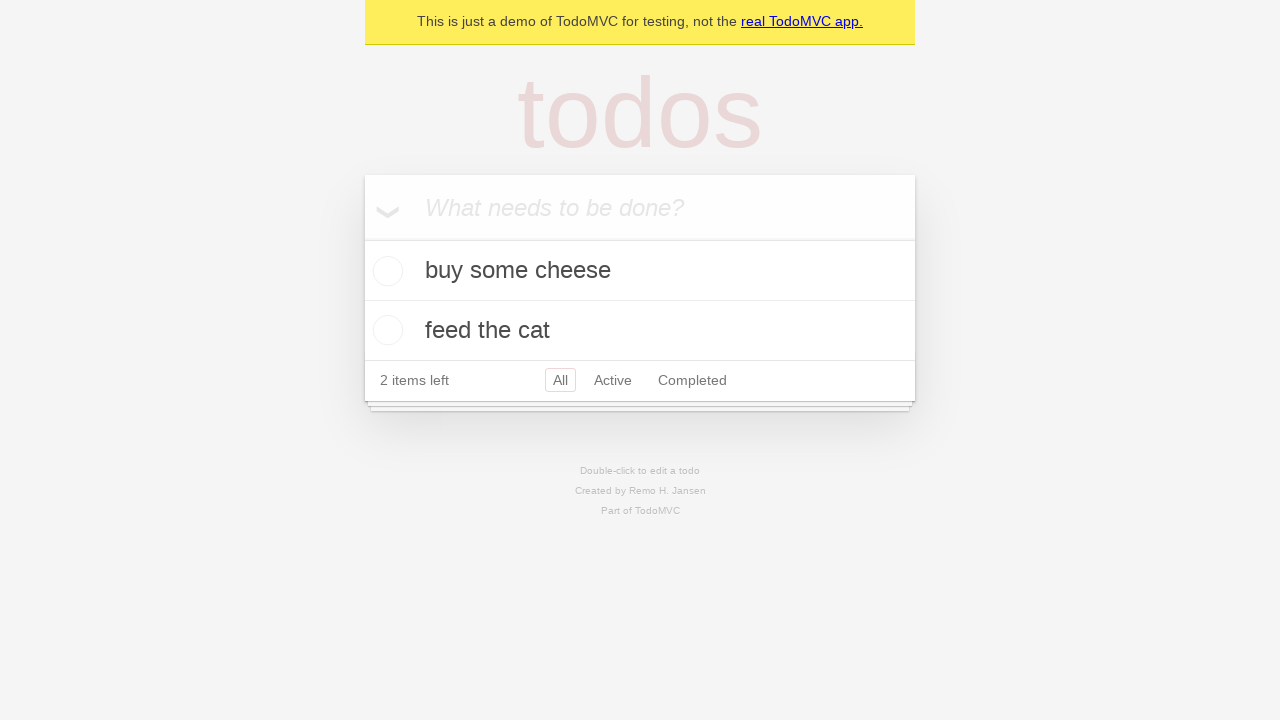

Filled todo input with 'book a doctors appointment' on internal:attr=[placeholder="What needs to be done?"i]
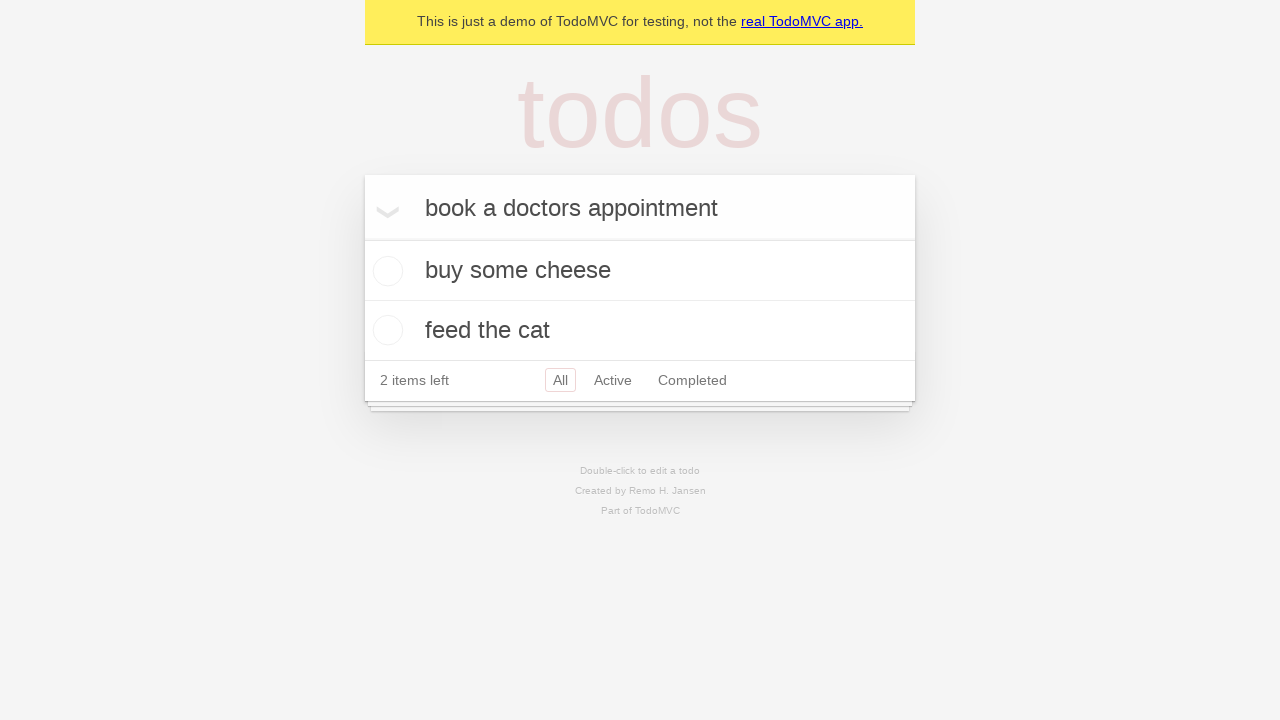

Pressed Enter to add third todo item on internal:attr=[placeholder="What needs to be done?"i]
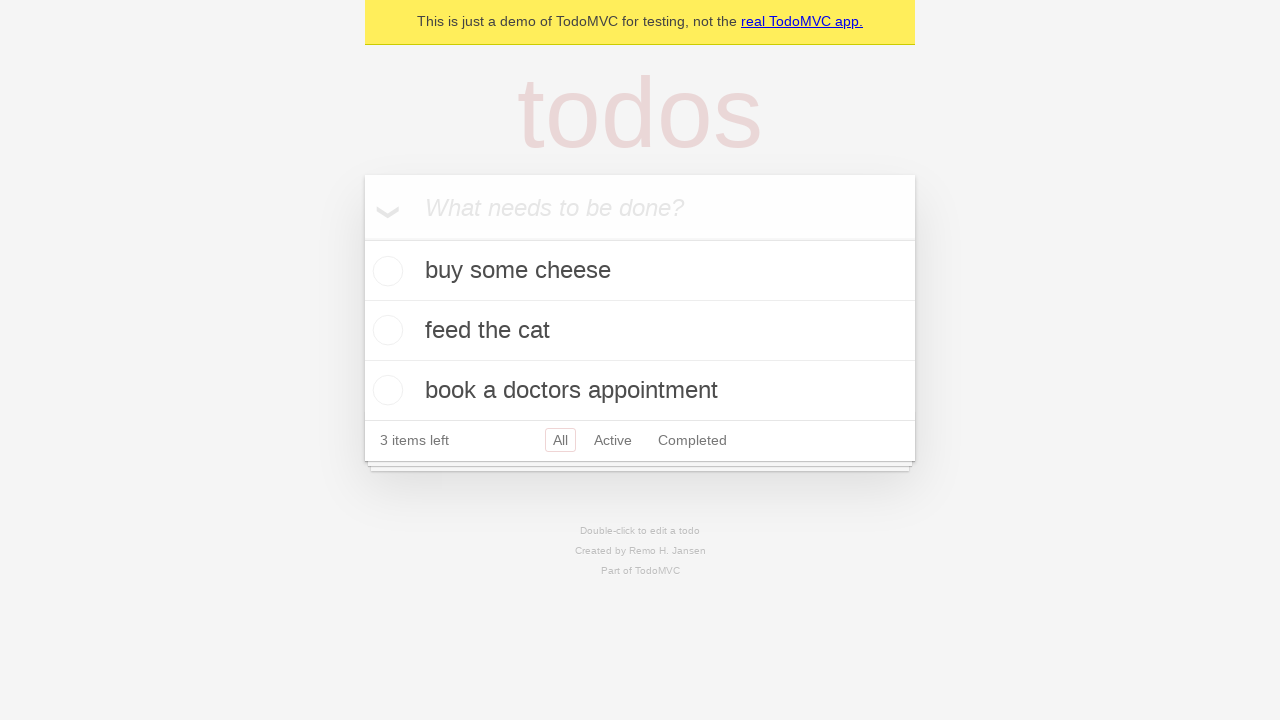

Double-clicked second todo item to enter edit mode at (640, 331) on [data-testid='todo-item'] >> nth=1
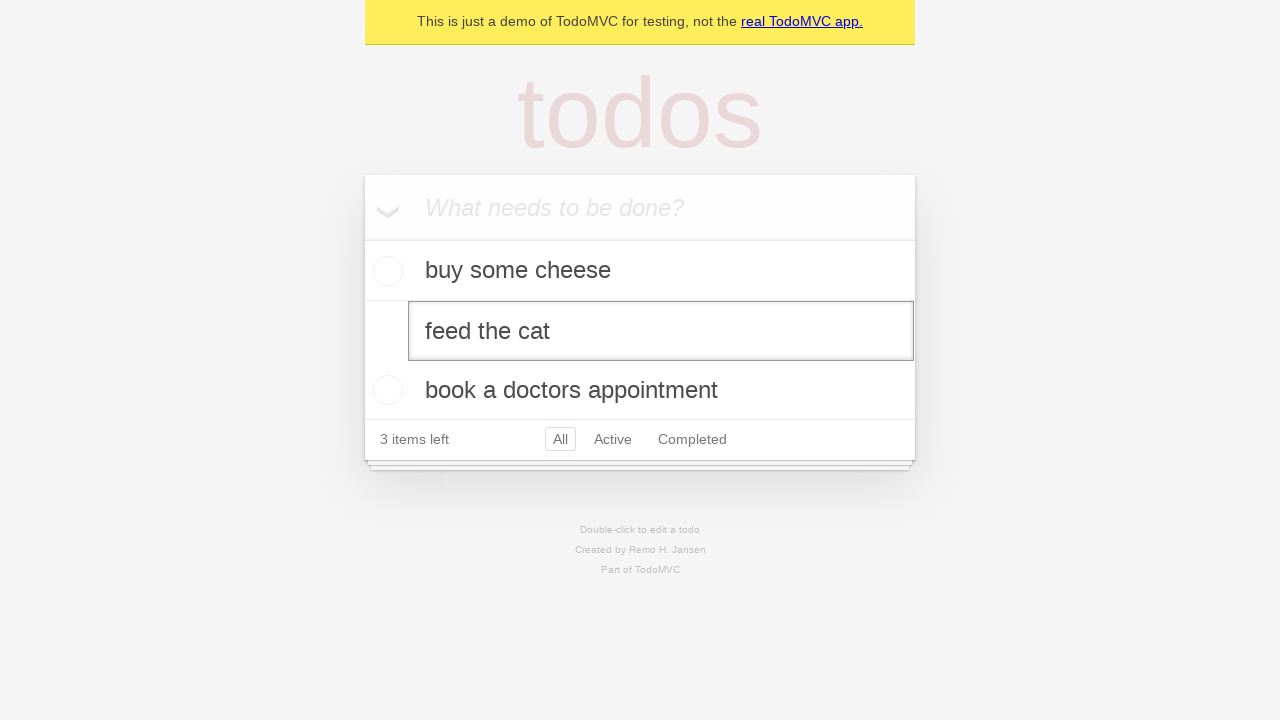

Filled edit textbox with 'buy some sausages' on [data-testid='todo-item'] >> nth=1 >> internal:role=textbox[name="Edit"i]
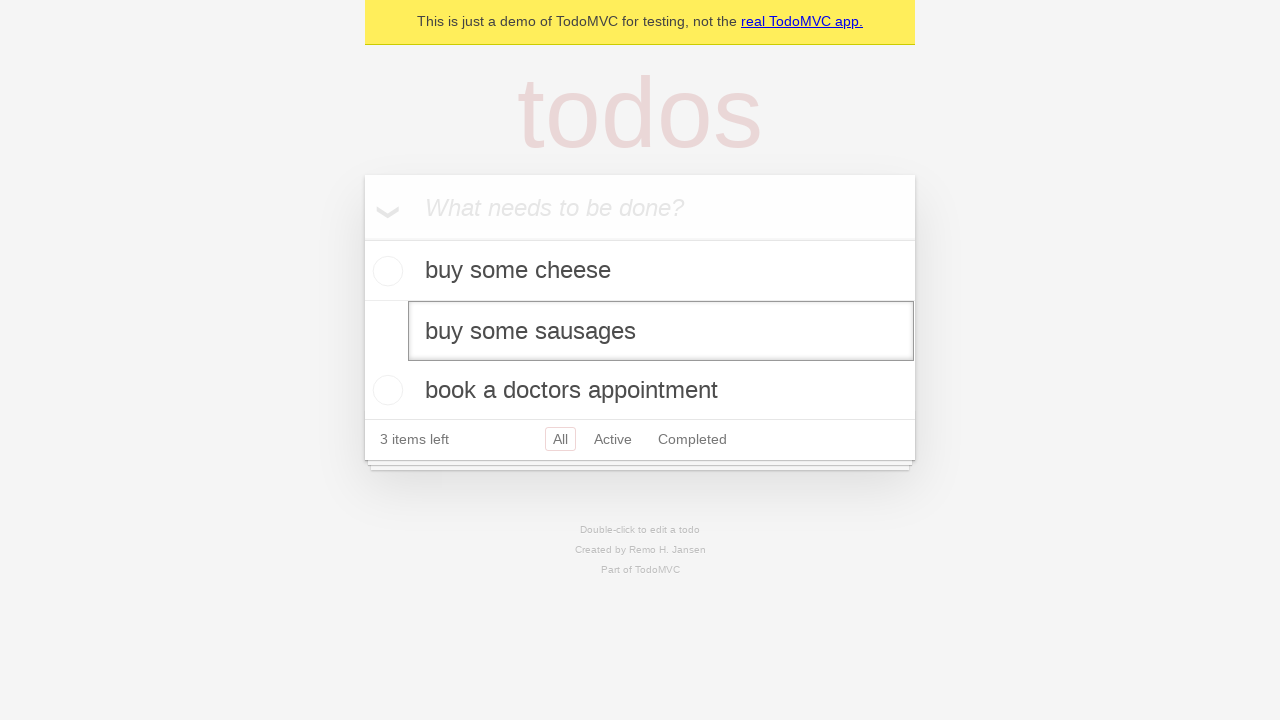

Dispatched blur event on edit textbox to save changes
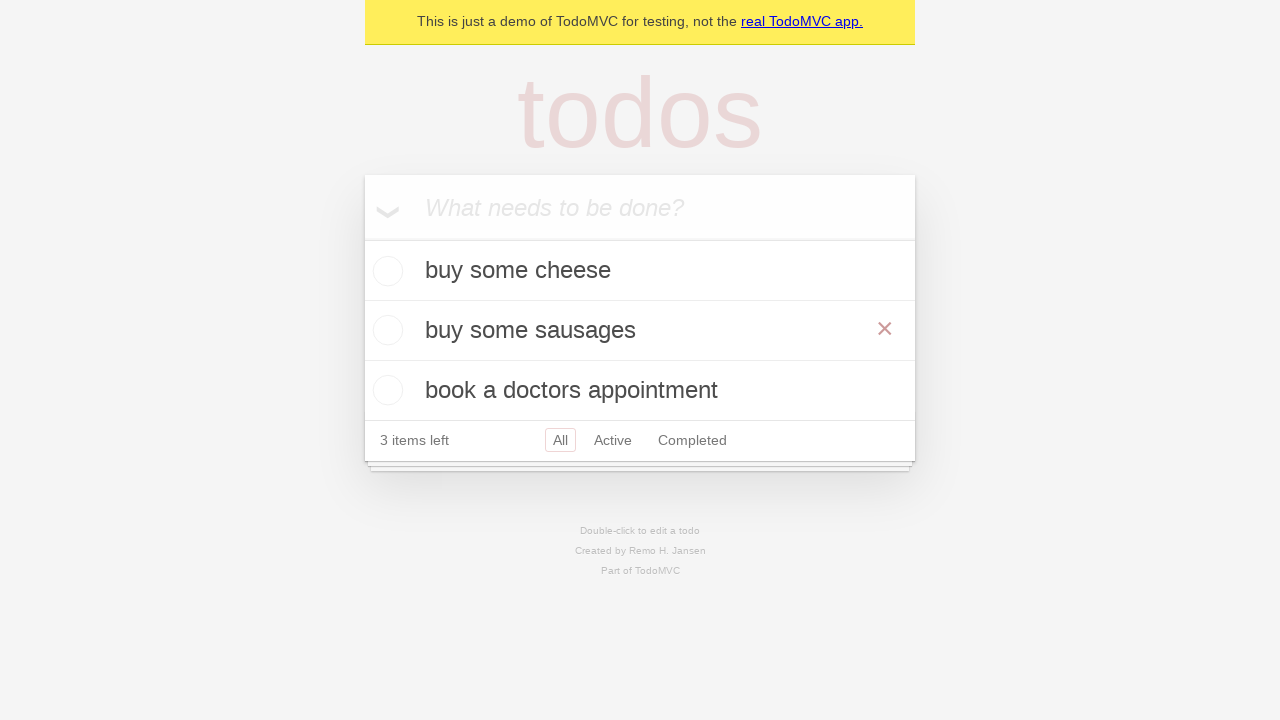

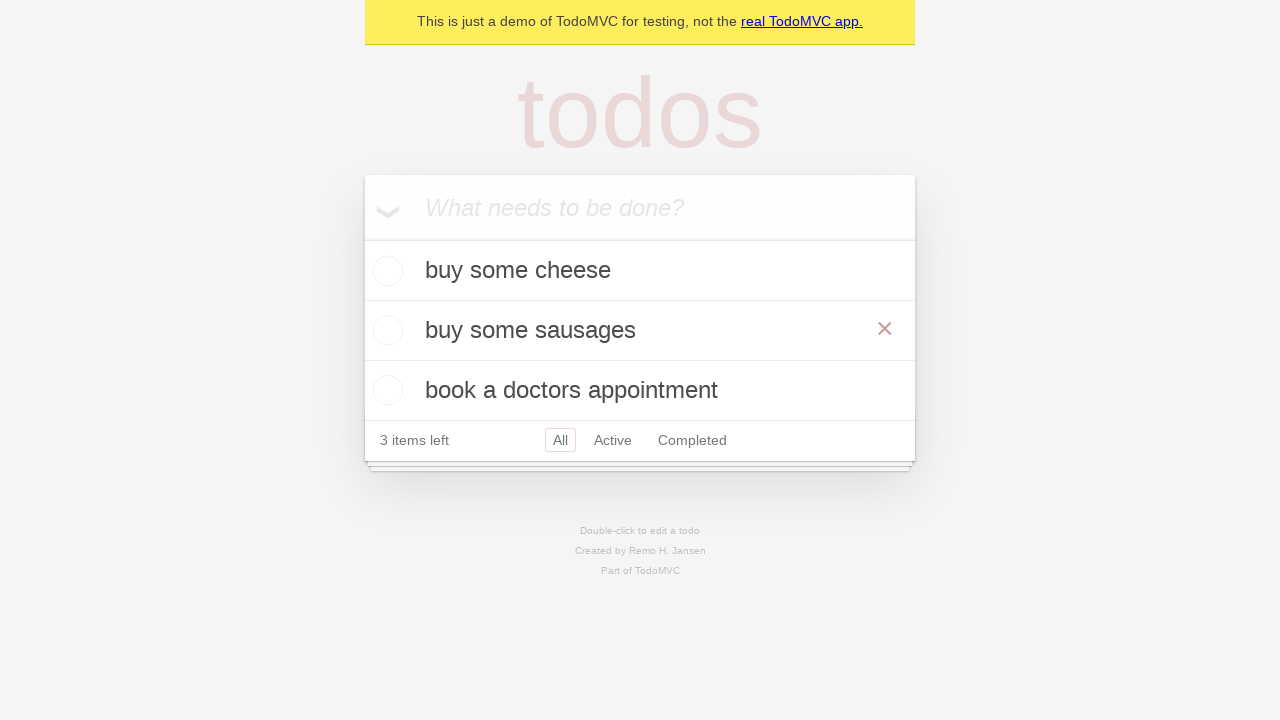